Navigates to the Restful Booker homepage and clicks on the API Docs link to view API documentation, then reads text from an API documentation element

Starting URL: https://restful-booker.herokuapp.com/

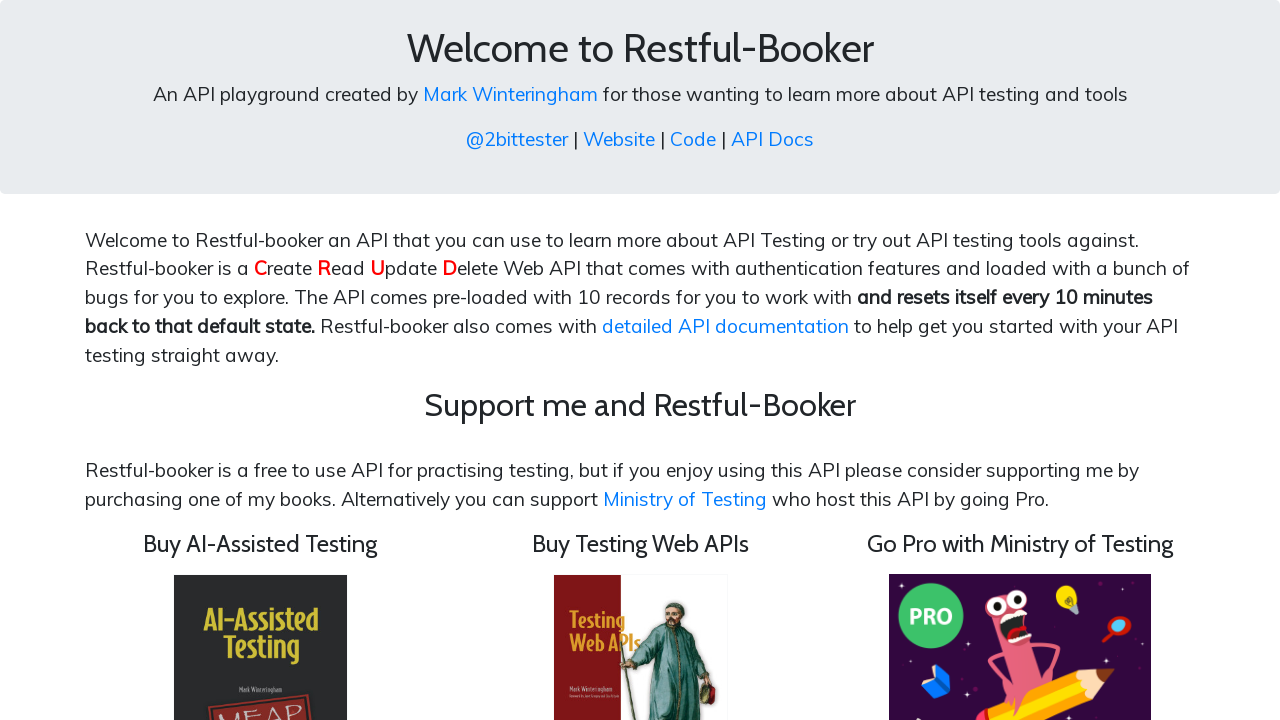

Clicked on API Docs link at (772, 139) on xpath=//a[text()='API Docs']
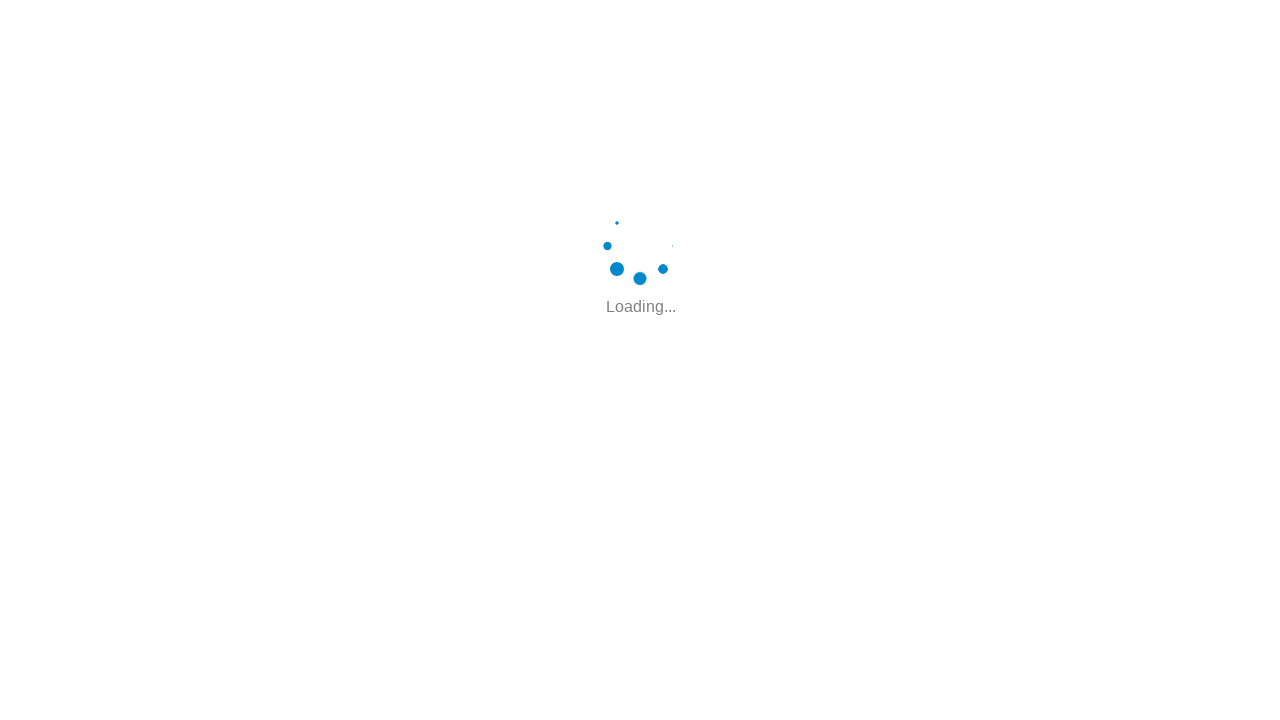

API documentation element loaded and became visible
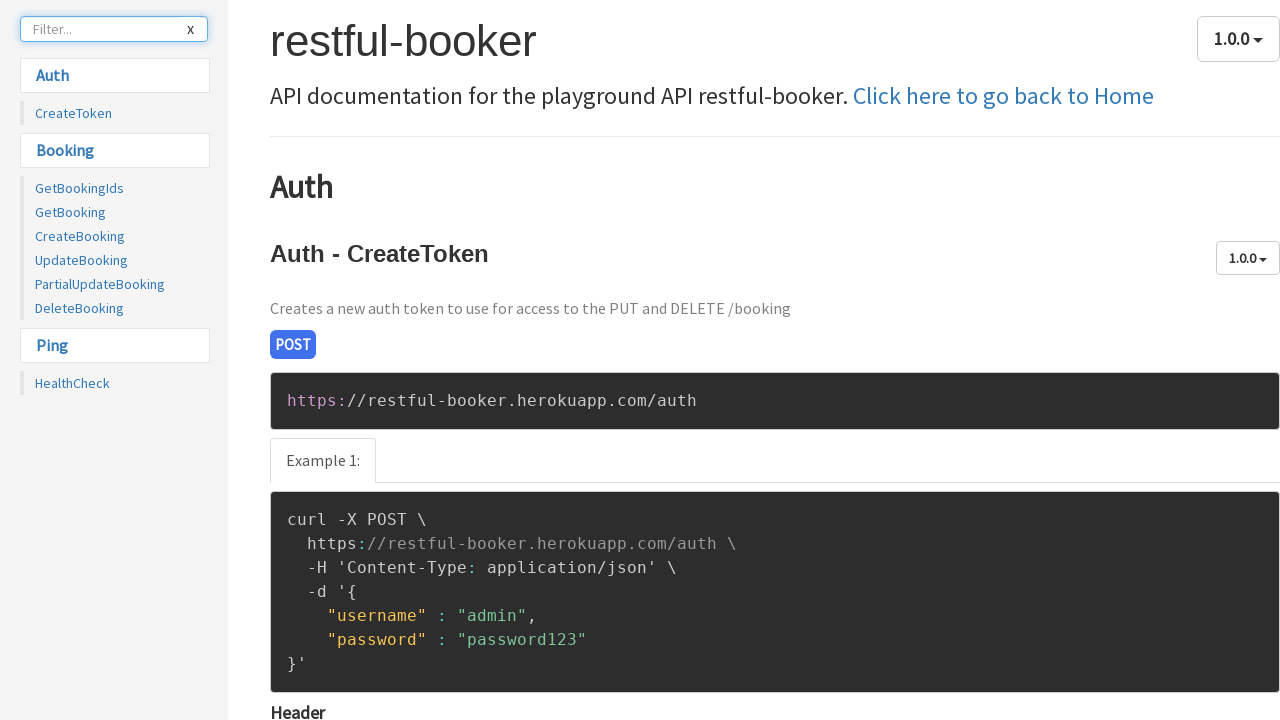

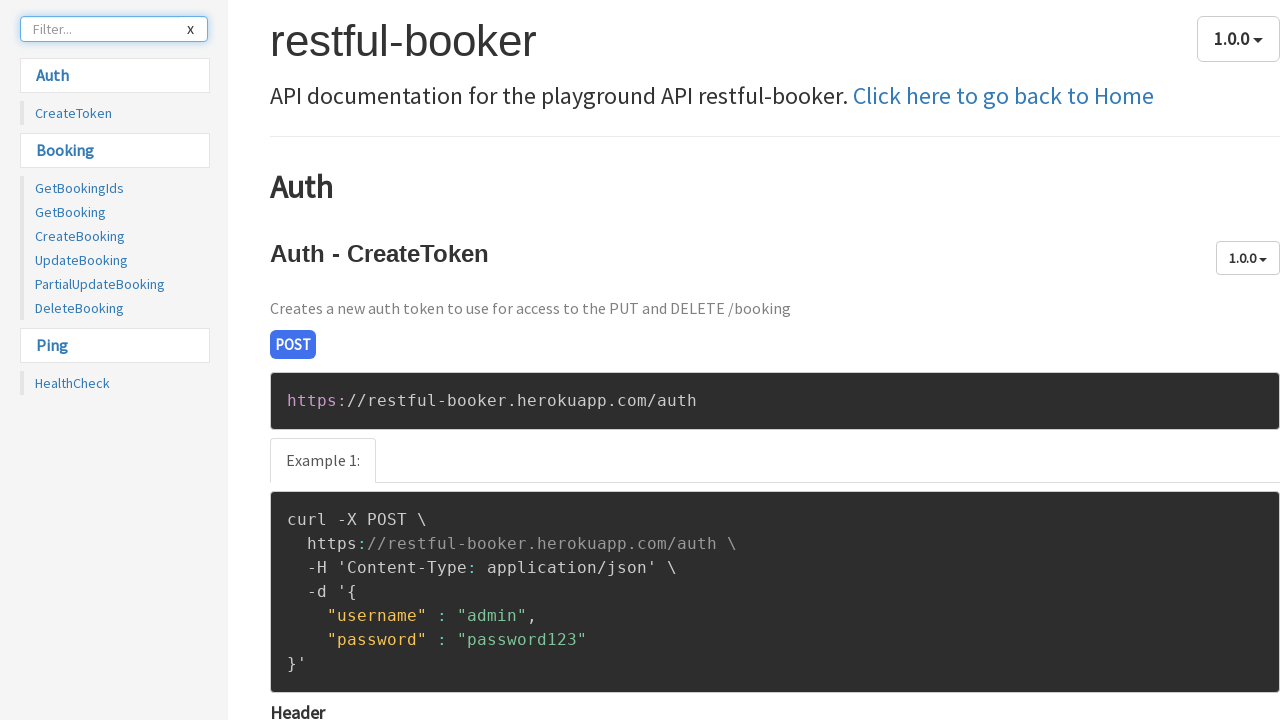